Tests a reservation application by filling in tomorrow's date, entering a guest name, and completing the reservation process through multiple form steps.

Starting URL: http://example.selenium.jp/reserveApp/

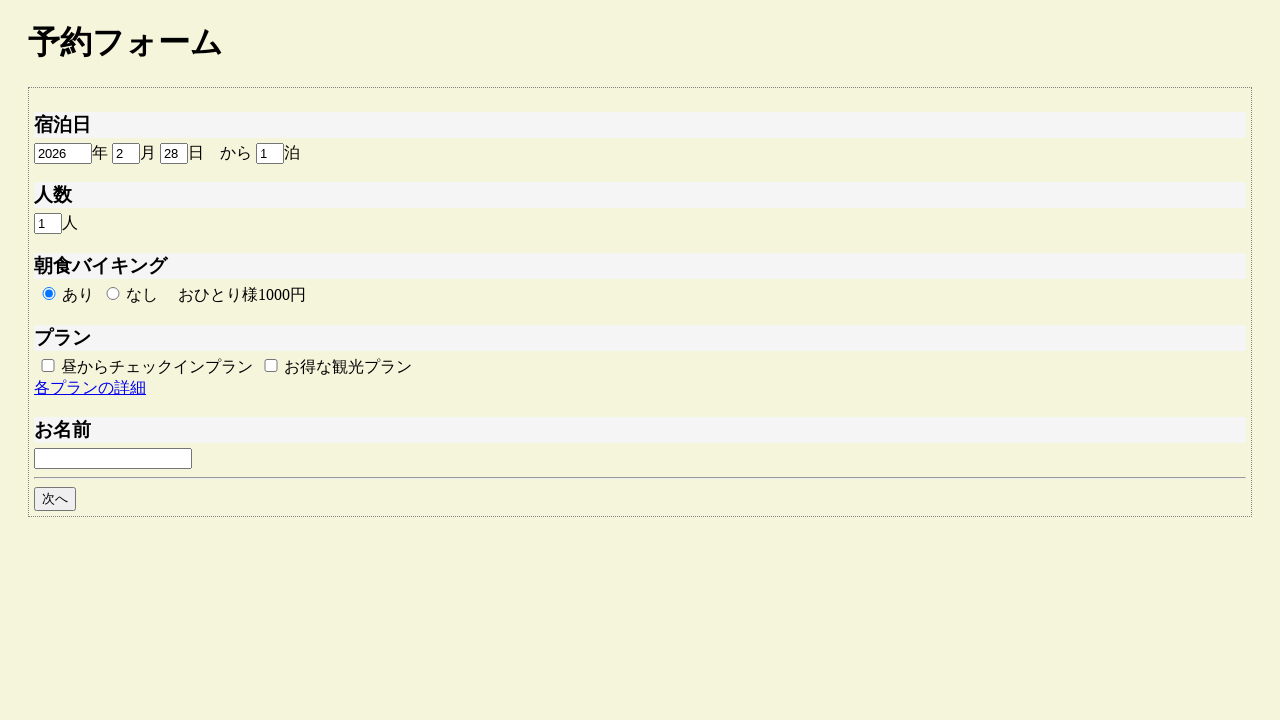

Cleared year field on #reserve_year
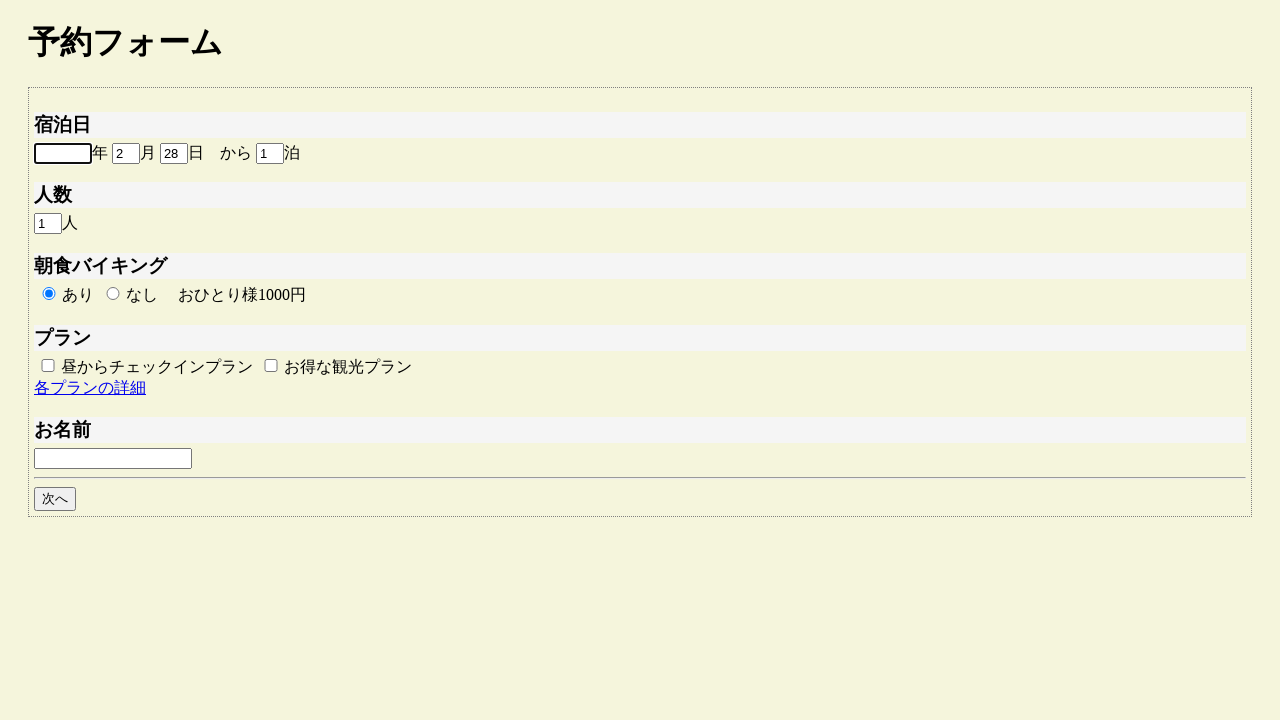

Filled year field with 2026 on #reserve_year
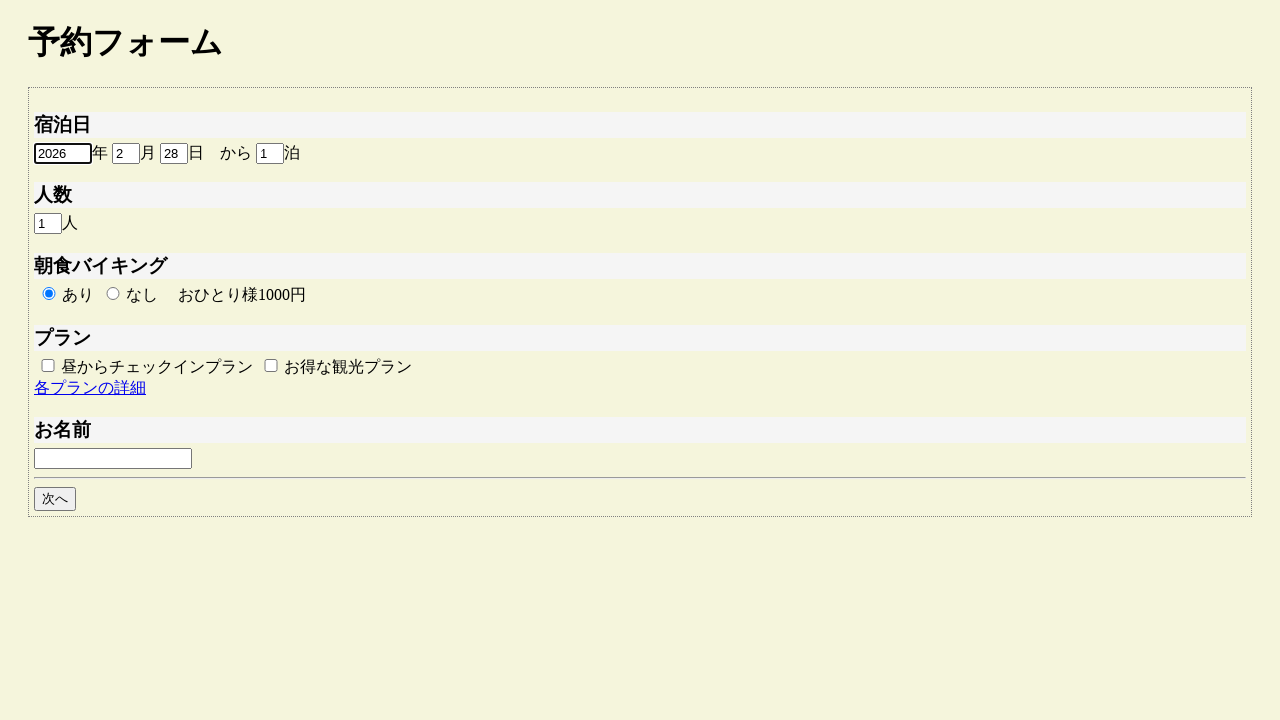

Cleared month field on #reserve_month
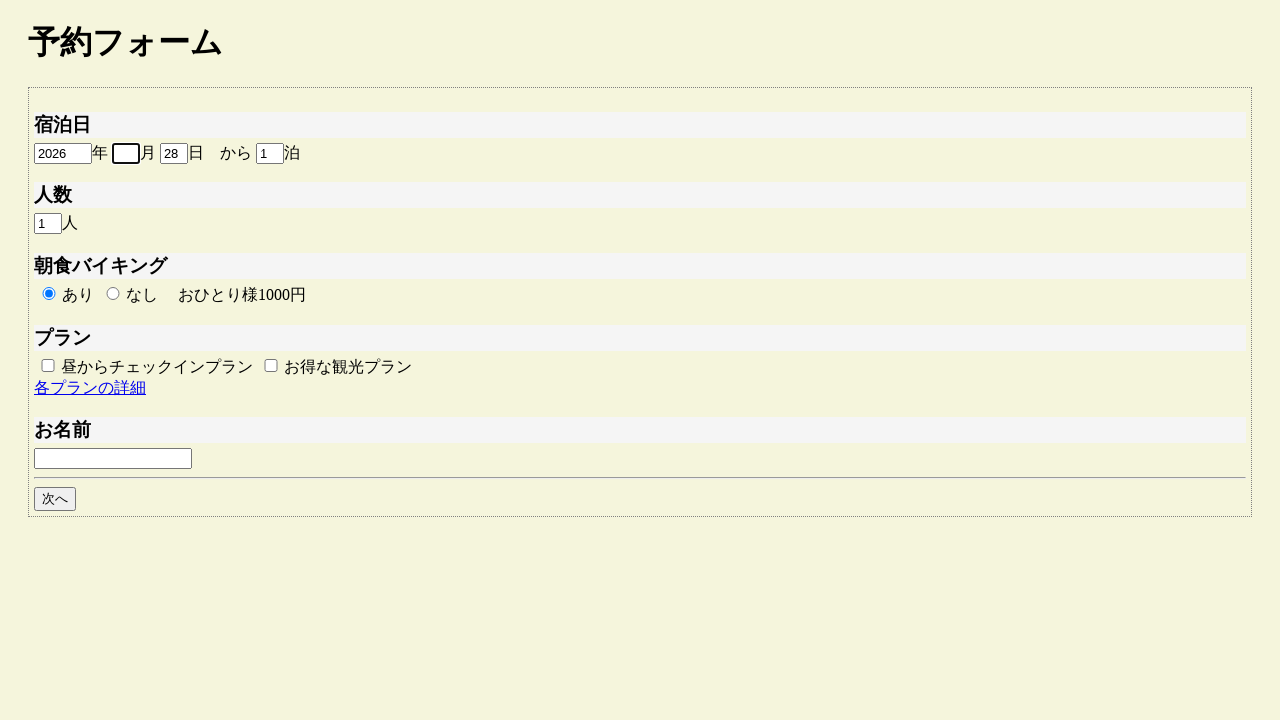

Filled month field with 3 on #reserve_month
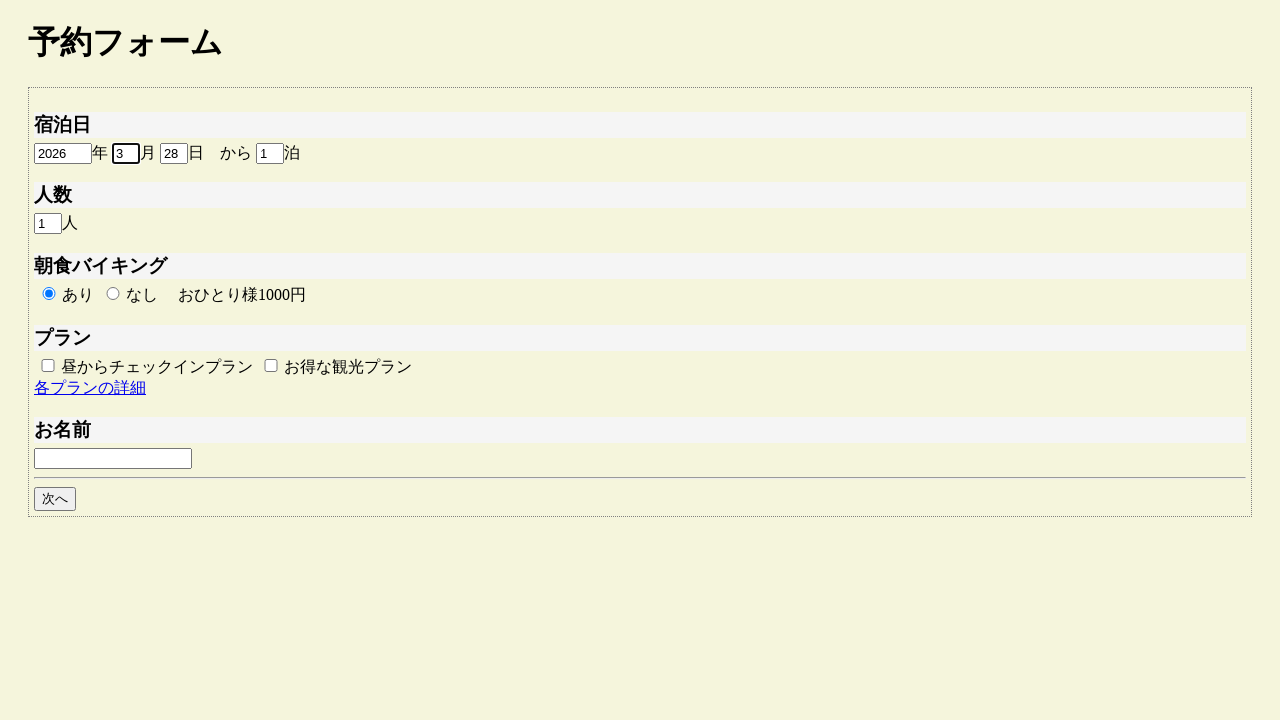

Cleared day field on #reserve_day
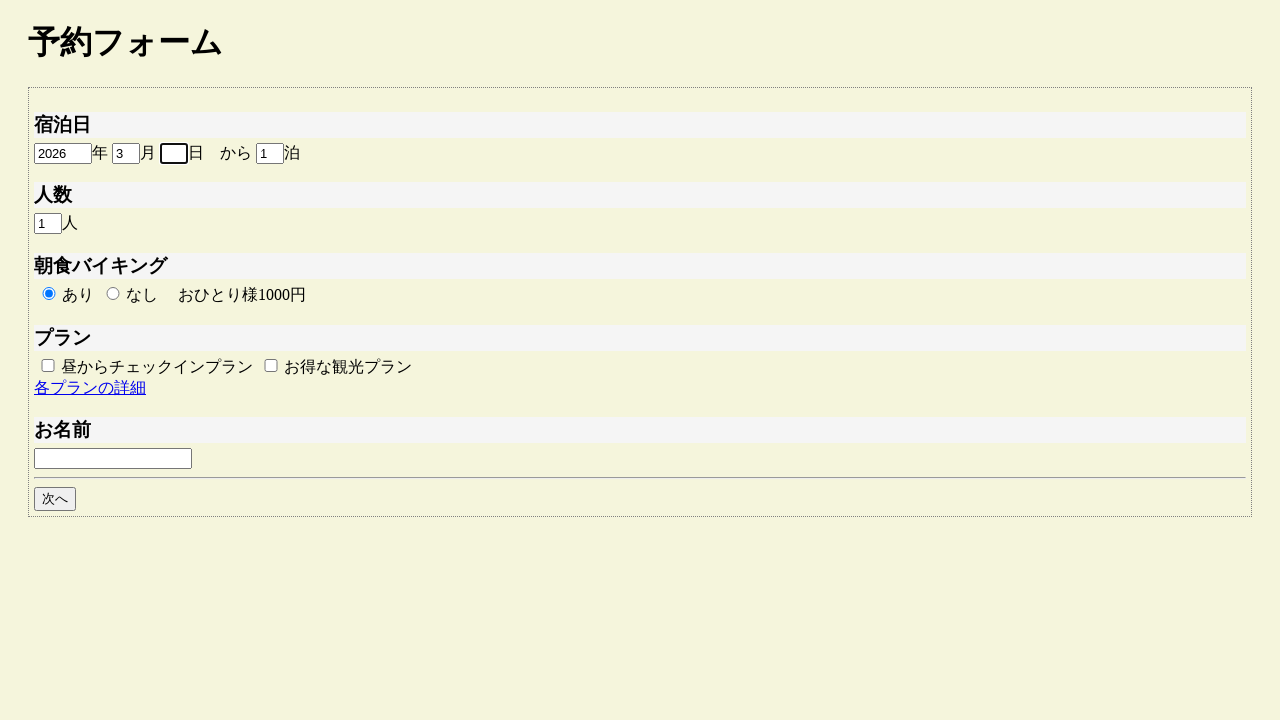

Filled day field with 1 on #reserve_day
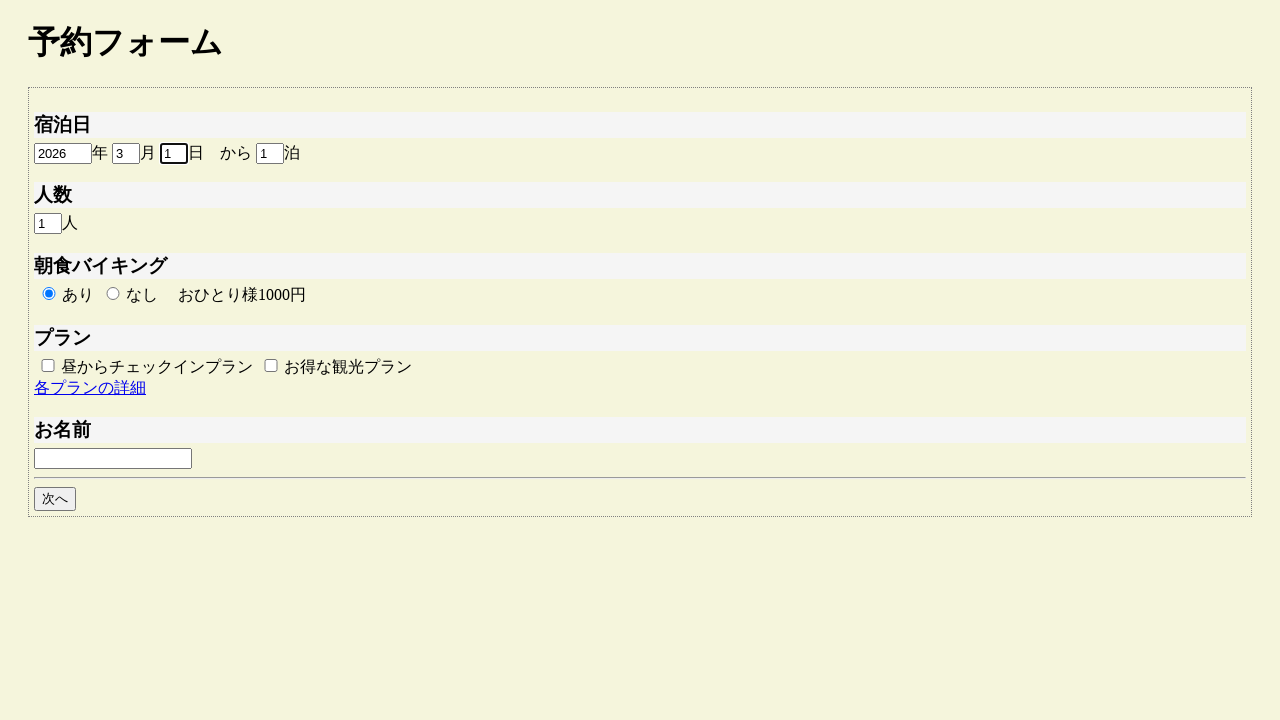

Filled guest name field with 'Alice' on #guestname
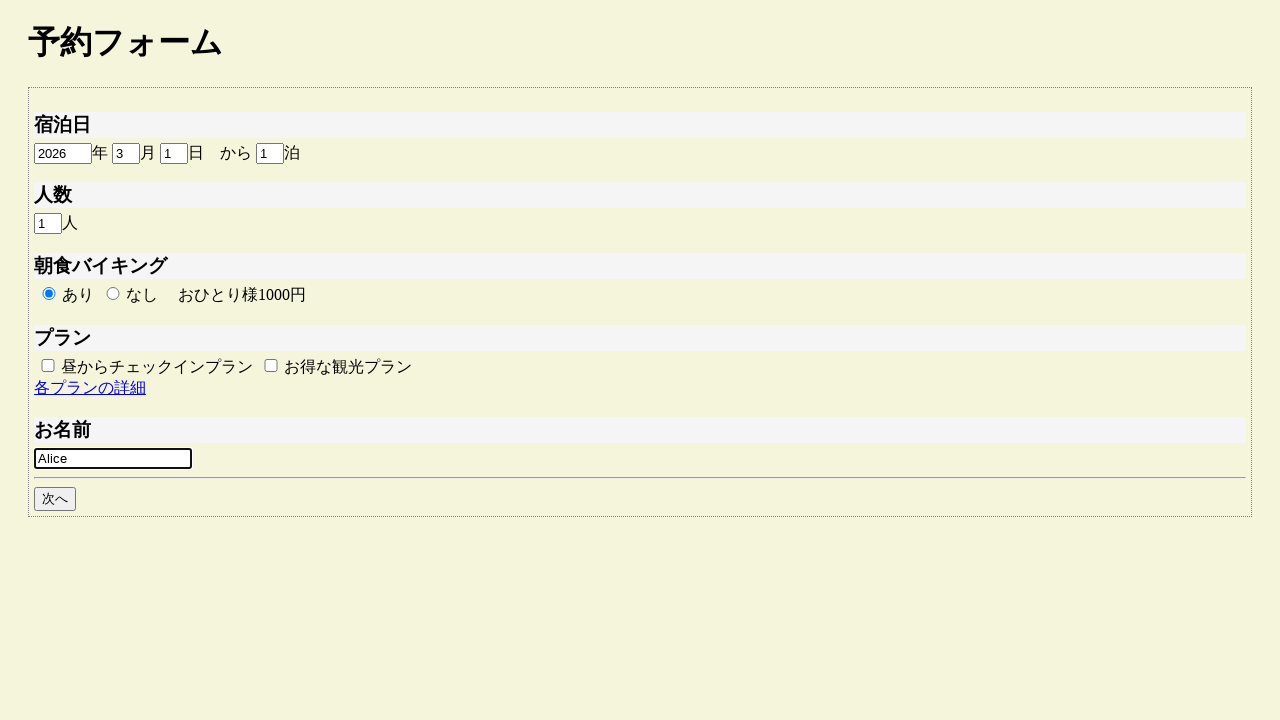

Clicked next button to proceed to next form step at (55, 499) on #goto_next
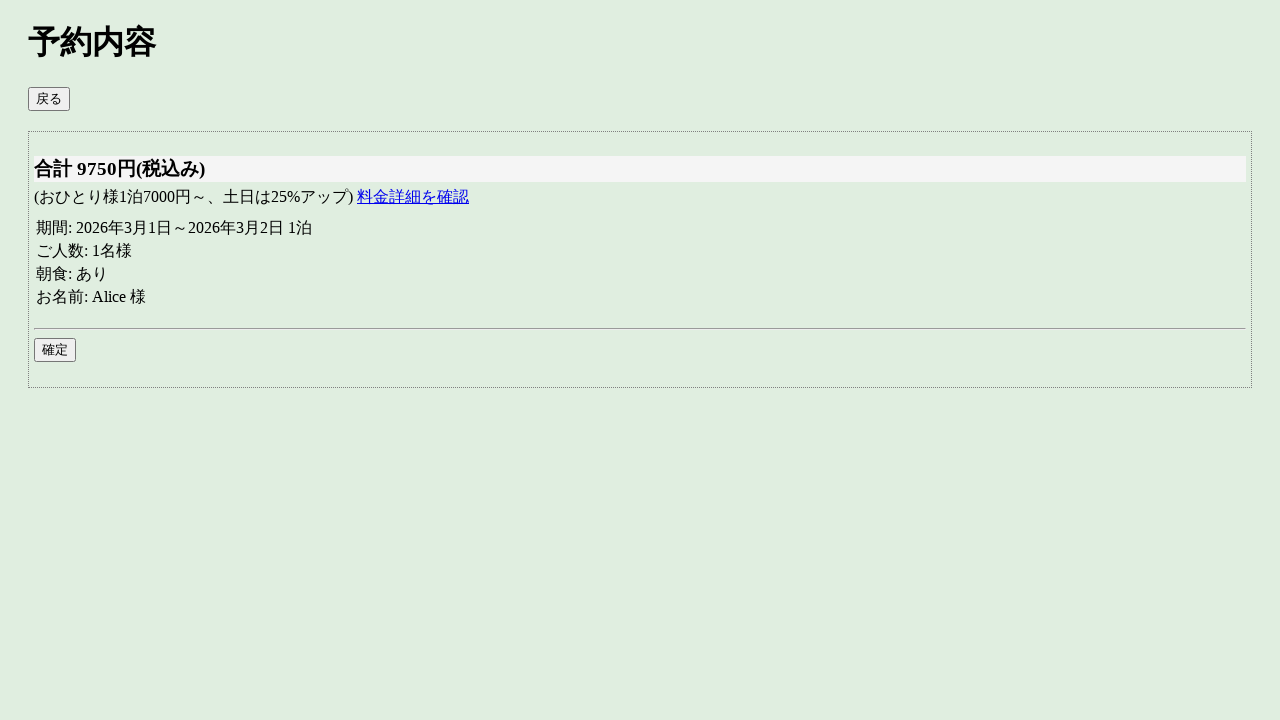

Clicked commit button to complete reservation at (55, 350) on #commit
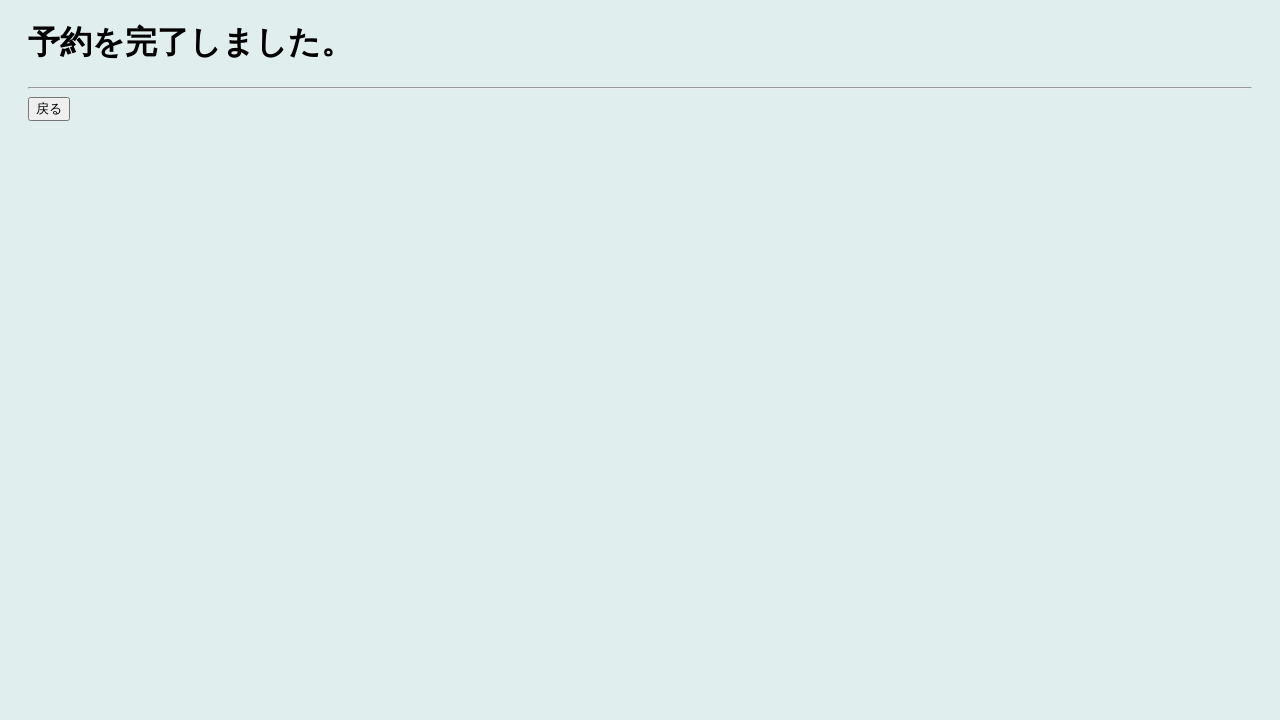

Reservation completion page loaded successfully
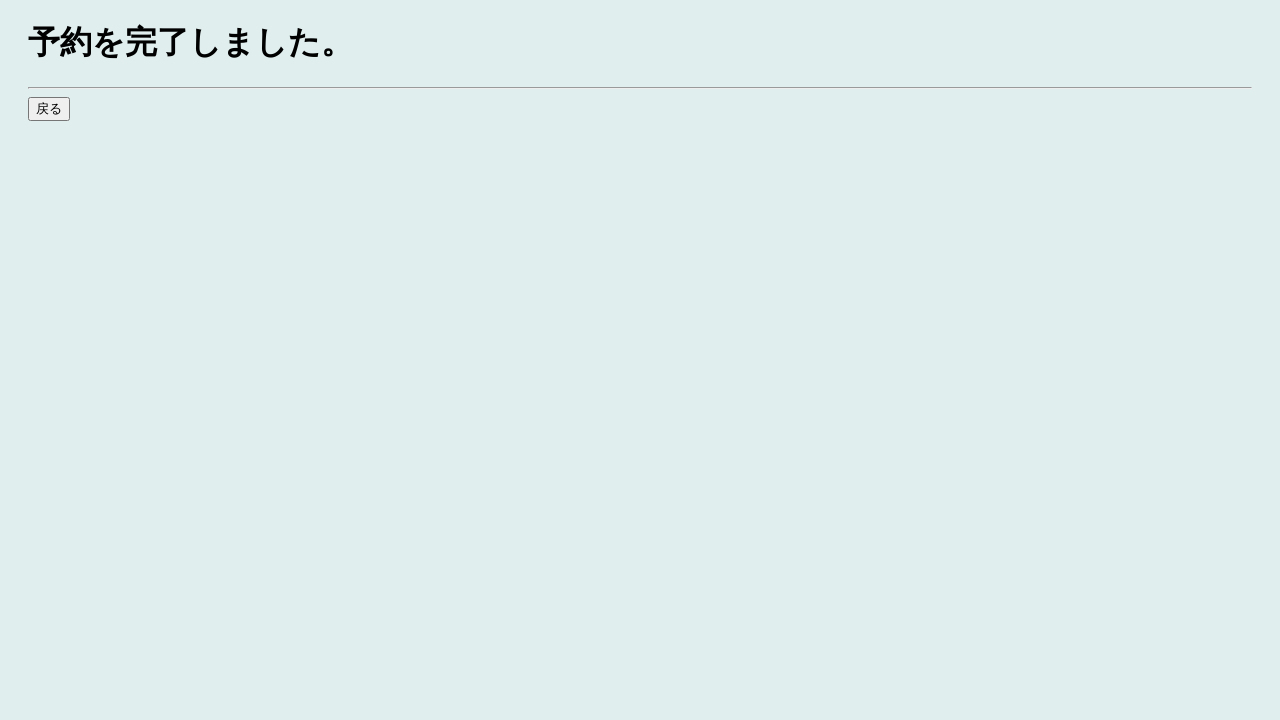

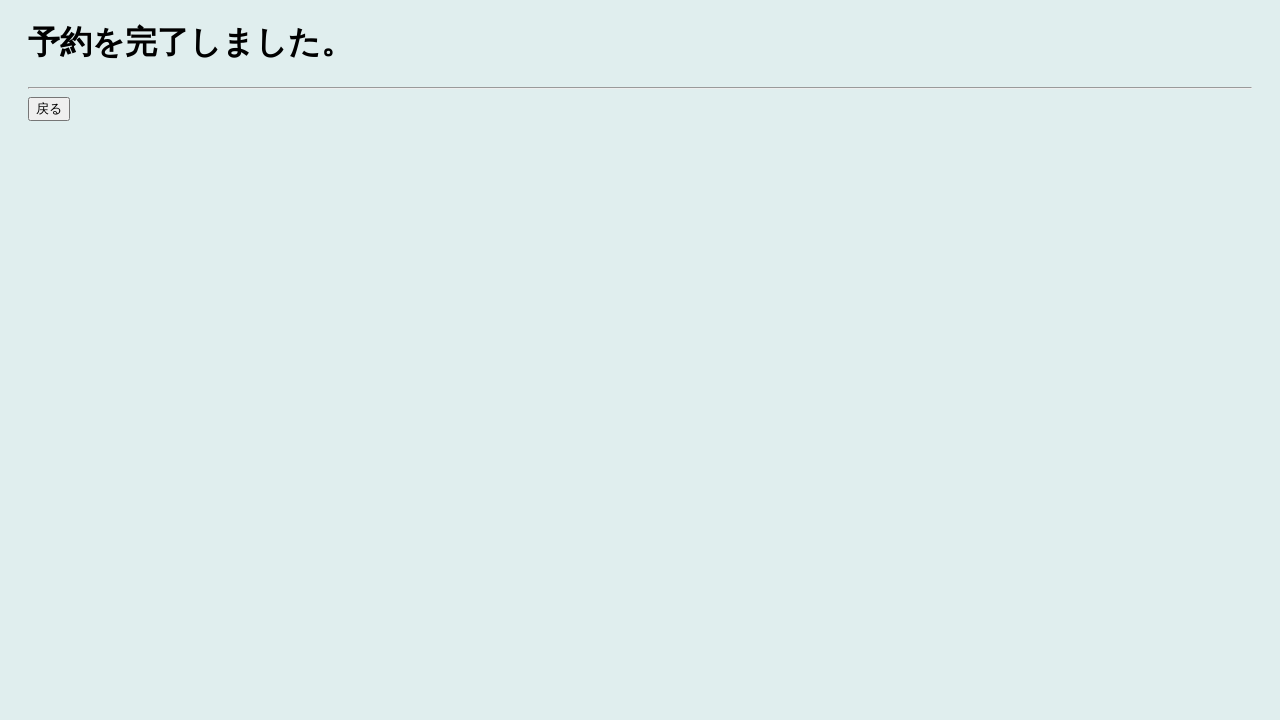